Tests basic browser navigation by visiting multiple pages on the Dassault Aviation website, including navigating forward, back, and refreshing pages.

Starting URL: https://www.dassault-aviation.com/en/

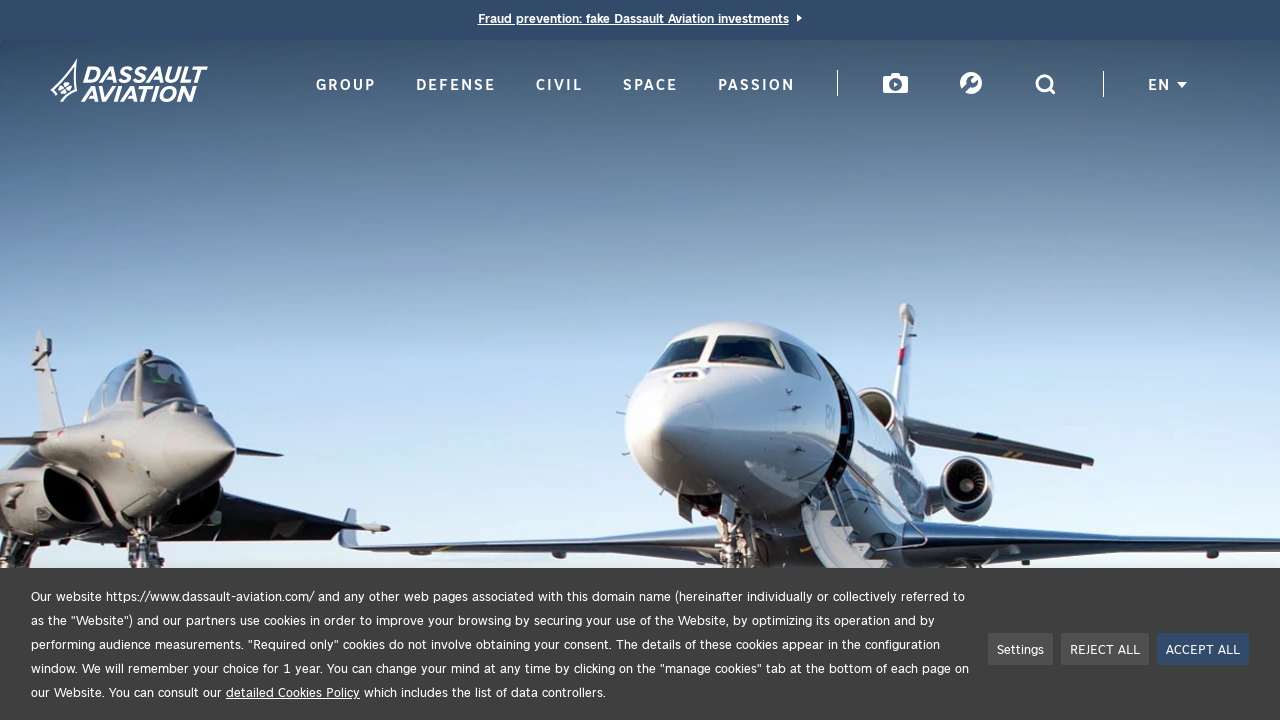

Navigated to civil aviation section
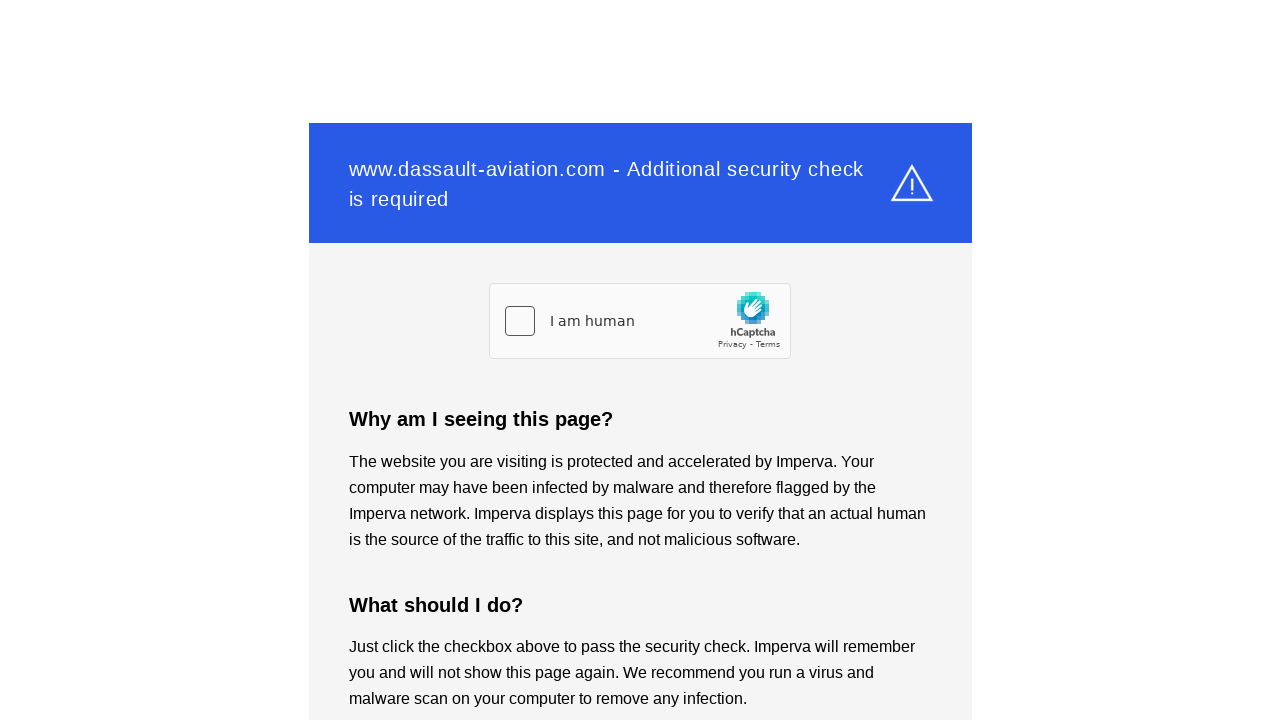

Navigated to defense section
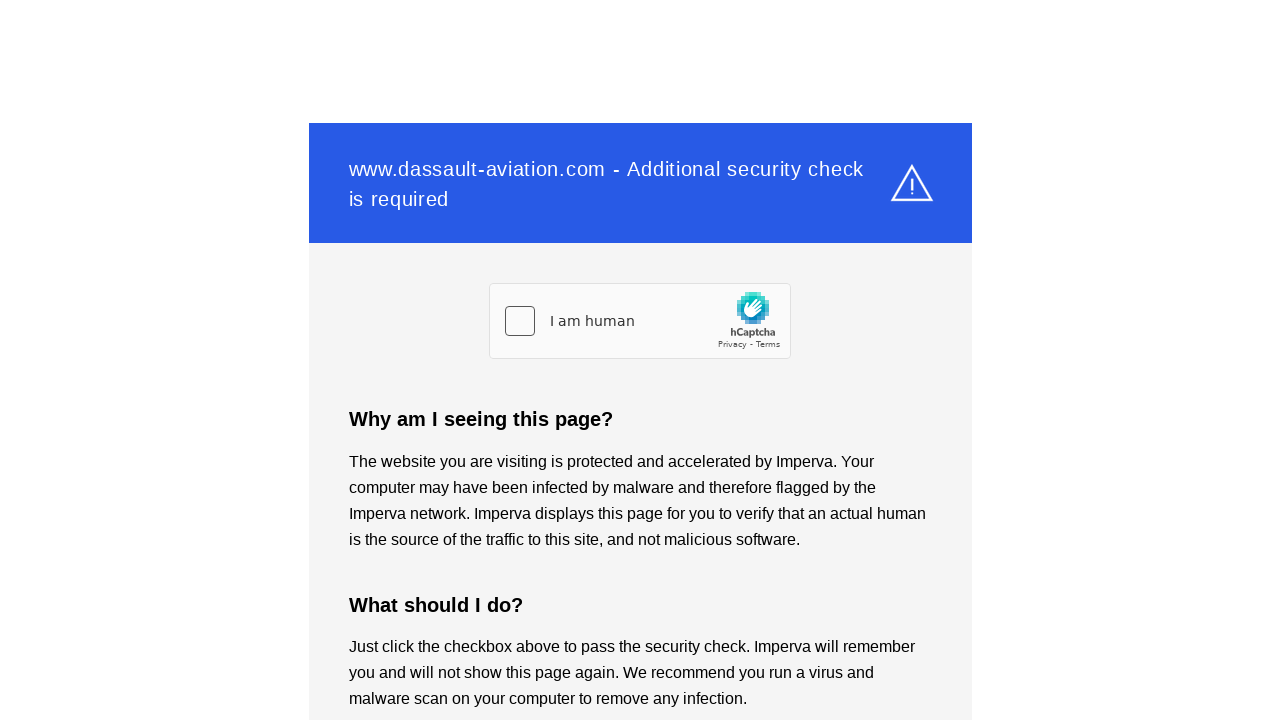

Navigated to space section
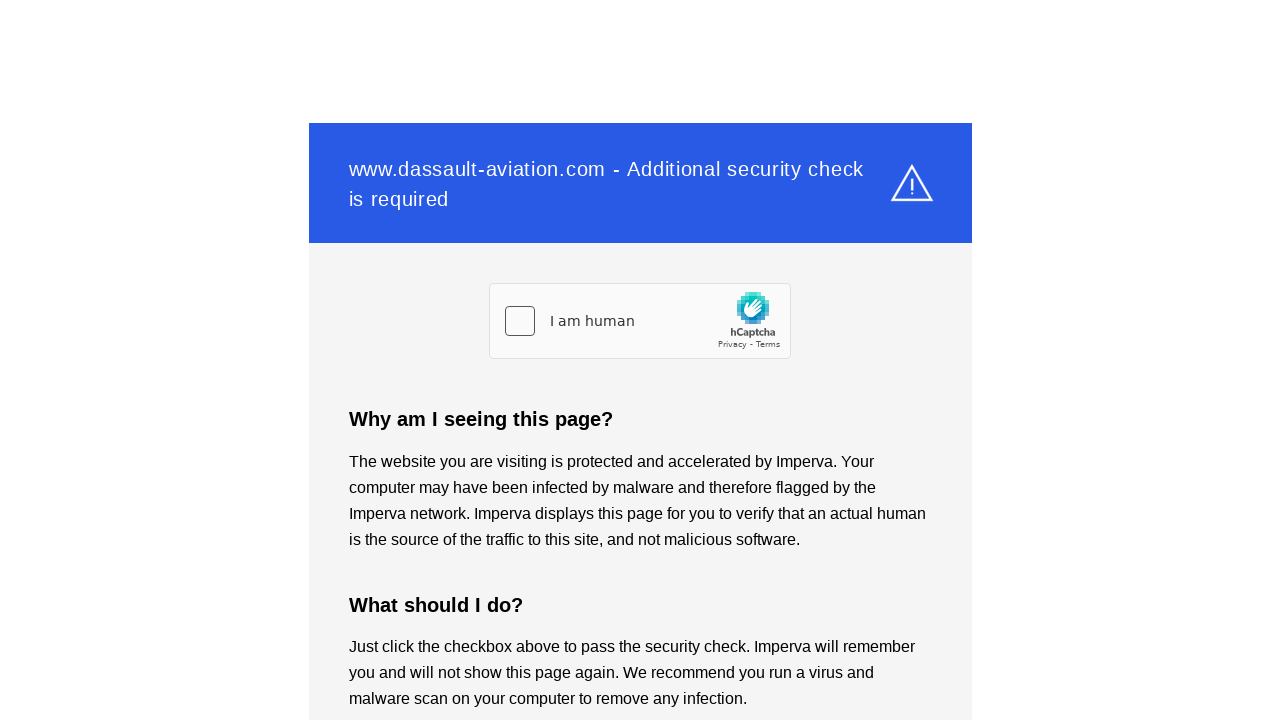

Navigated to passion section
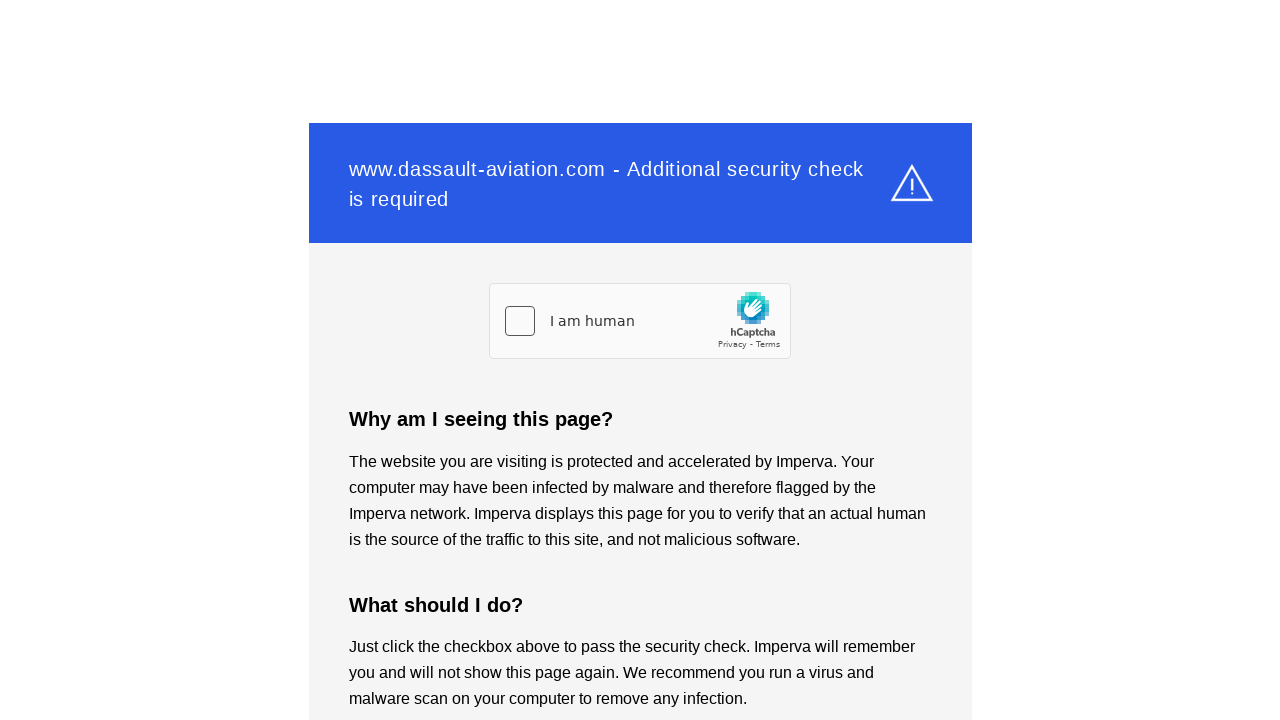

Navigated to group section
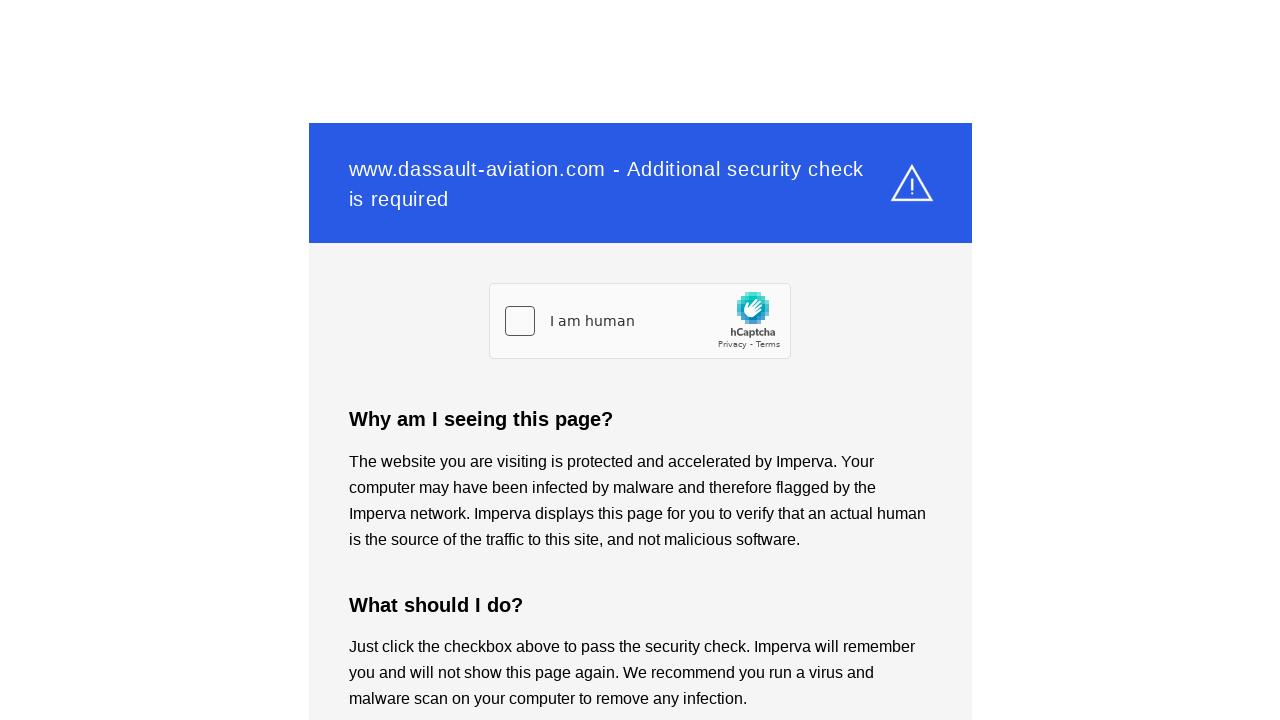

Navigated back to passion section
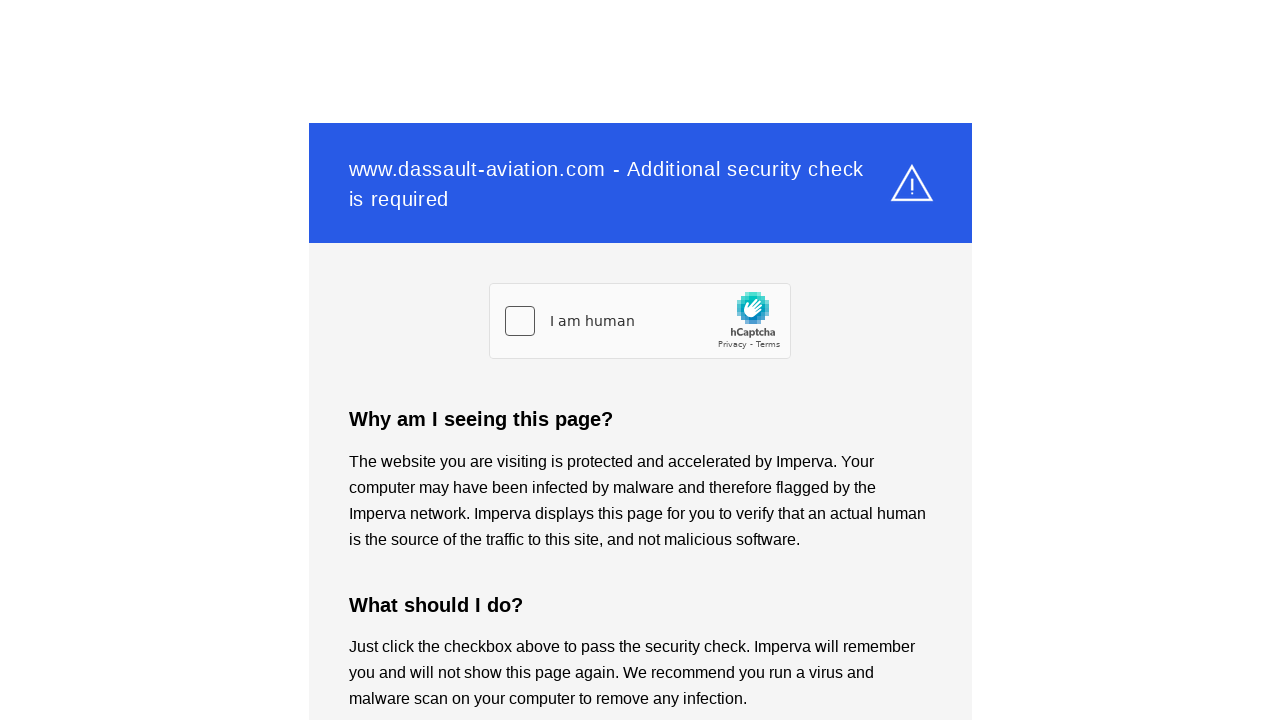

Navigated forward to group section
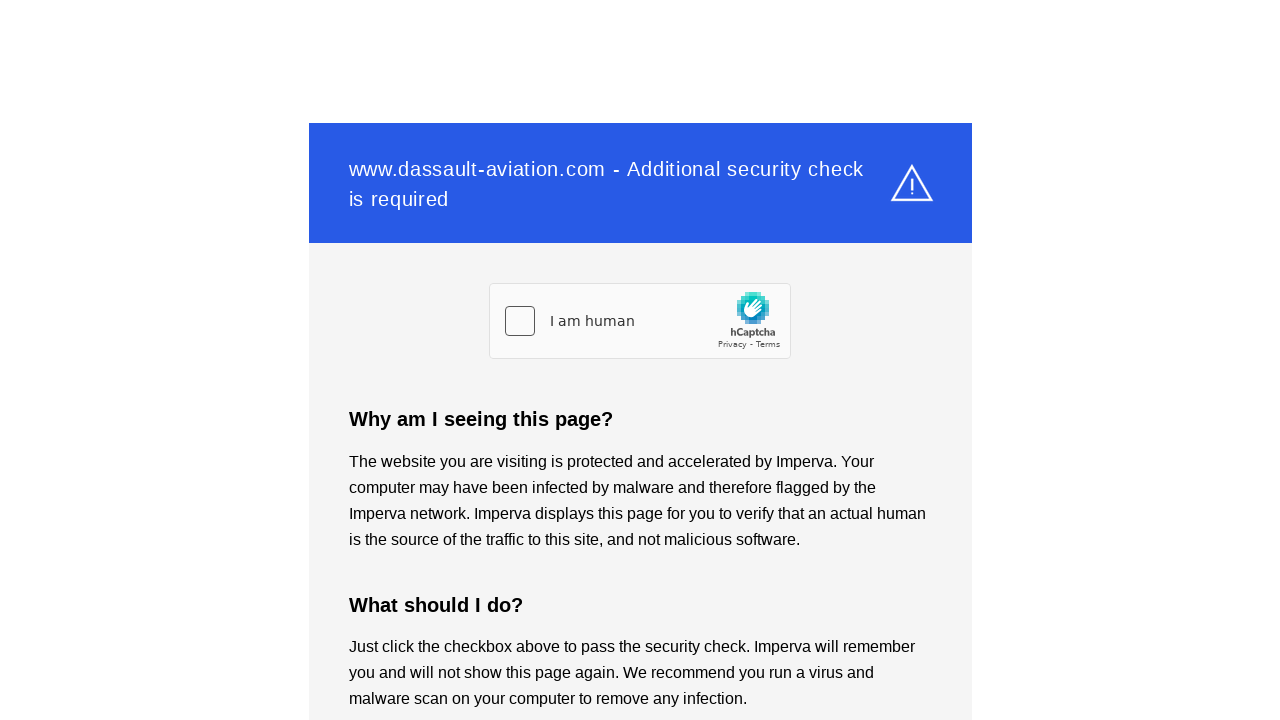

Navigated to passion section again
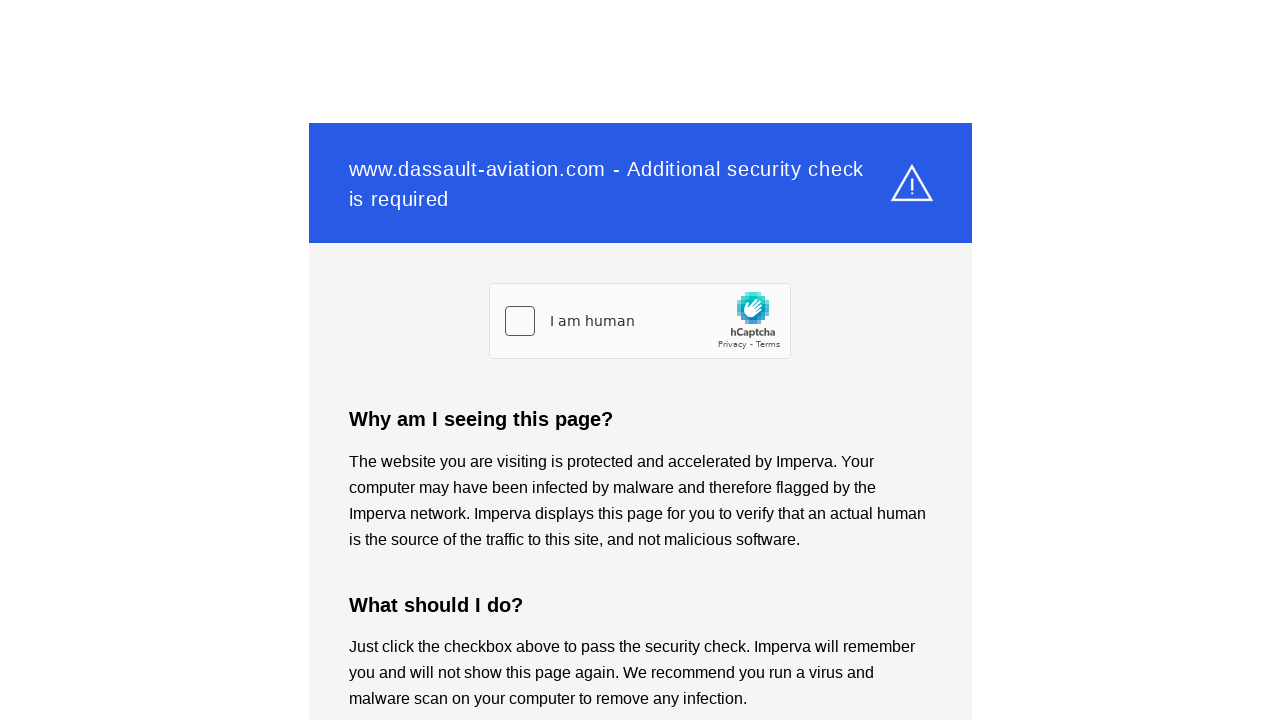

Refreshed the passion section page
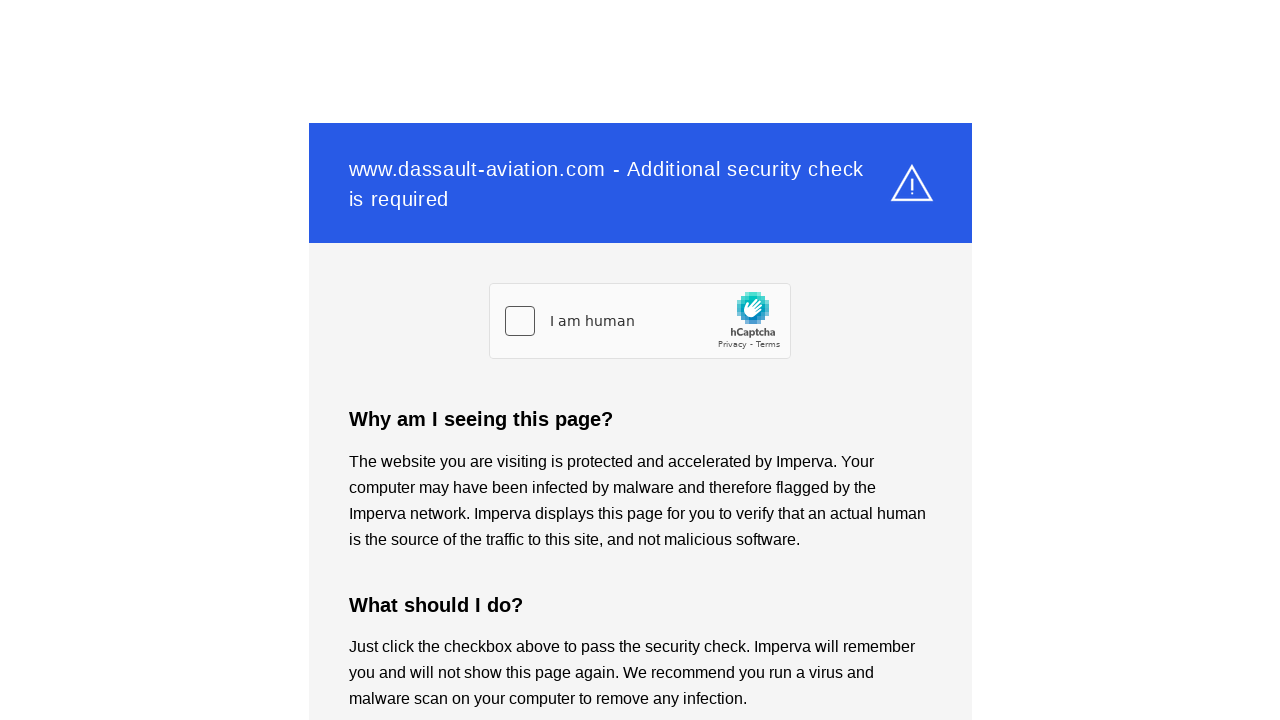

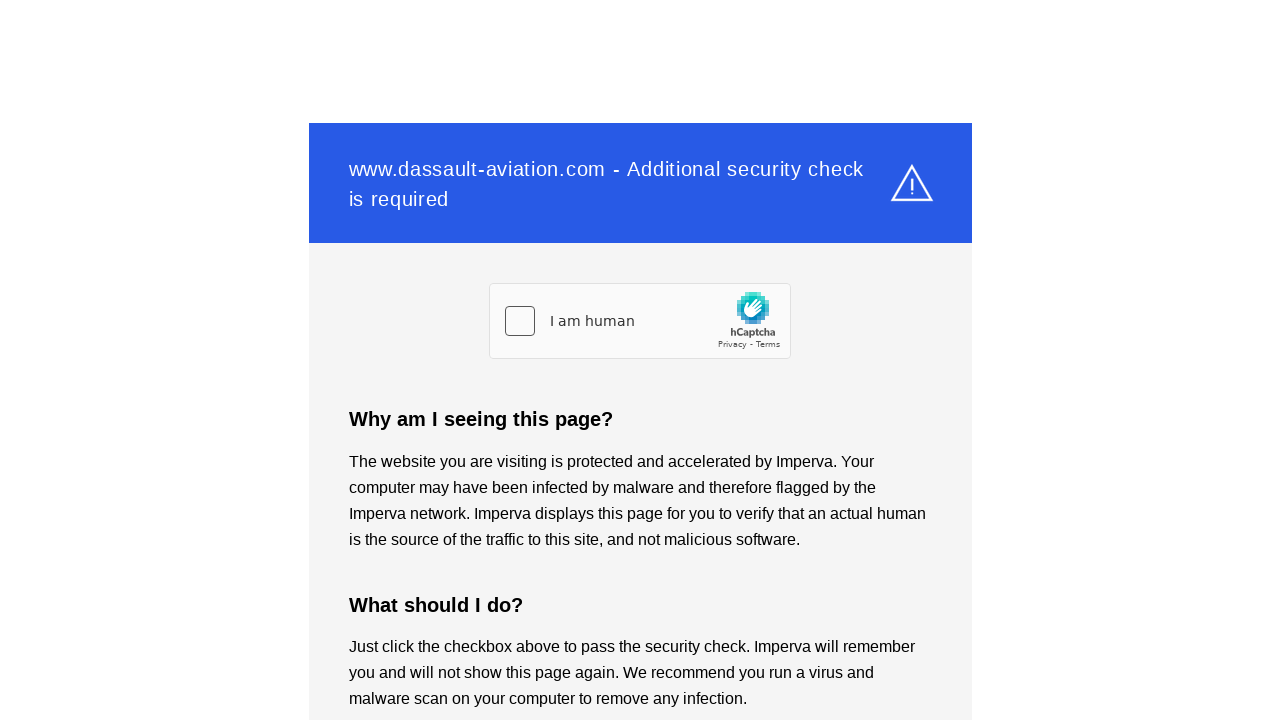